Tests dynamic controls by clicking on the Dynamic Controls link, enabling/disabling an input field, and entering text to verify the functionality works correctly

Starting URL: https://the-internet.herokuapp.com/

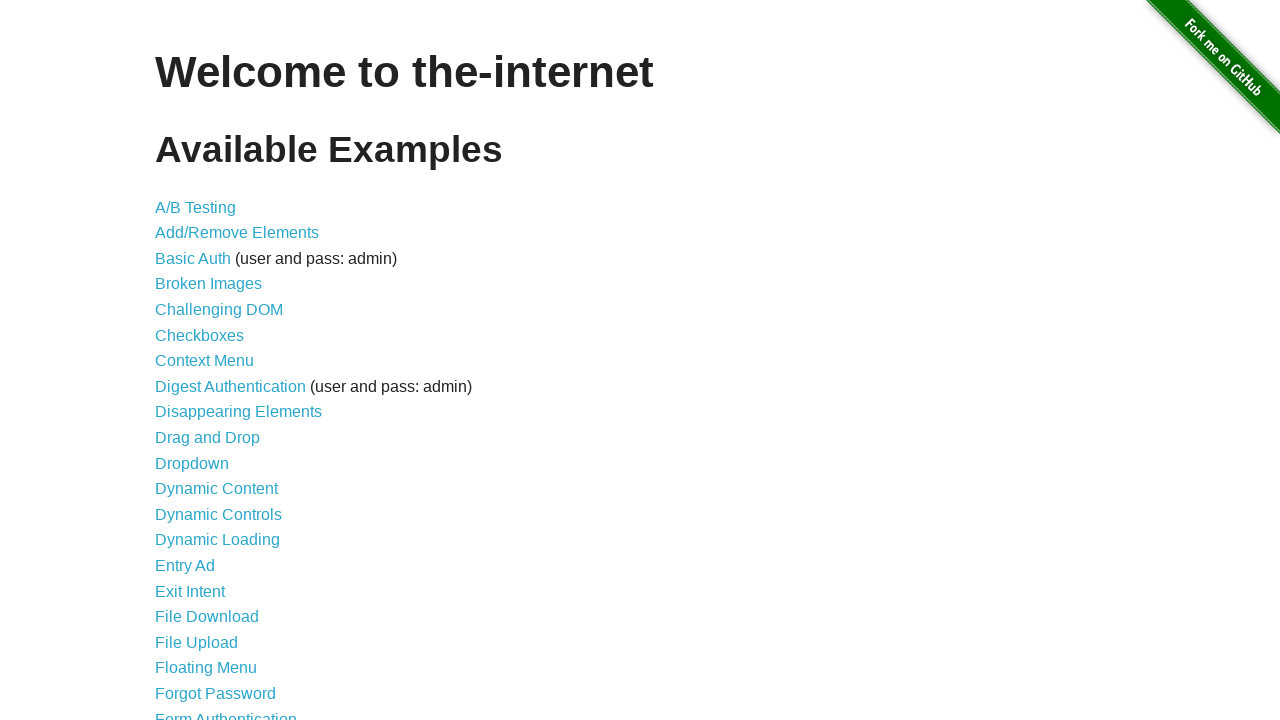

Clicked on Dynamic Controls link at (218, 514) on xpath=//a[contains(text(),'Dynamic Controls')]
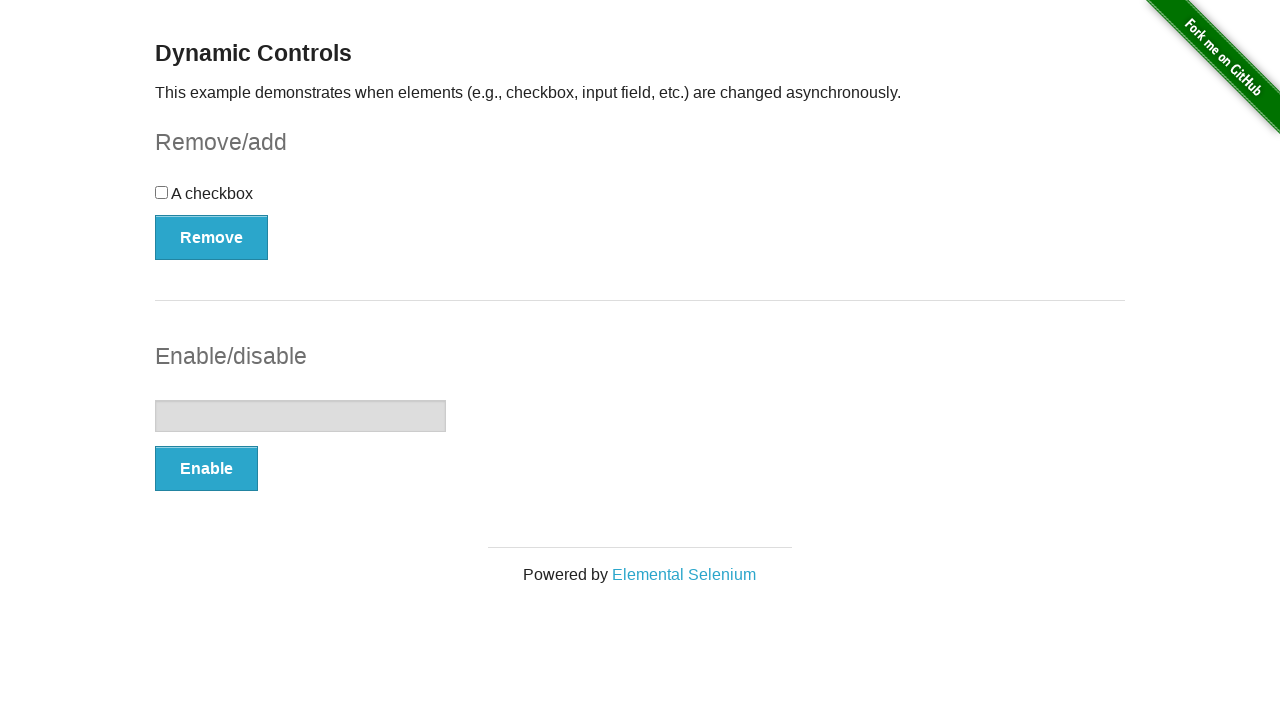

Clicked Enable button to enable input field at (206, 469) on xpath=//button[contains(text(),'Enable')]
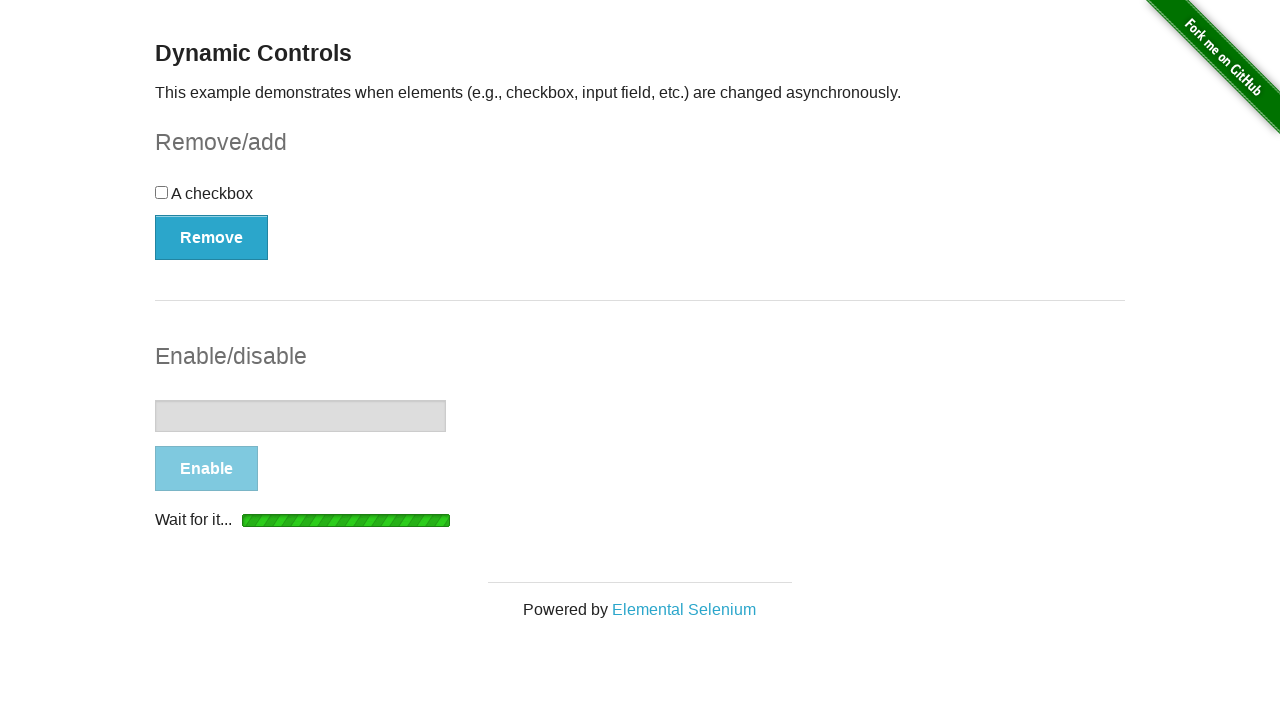

Success message appeared after enabling input field
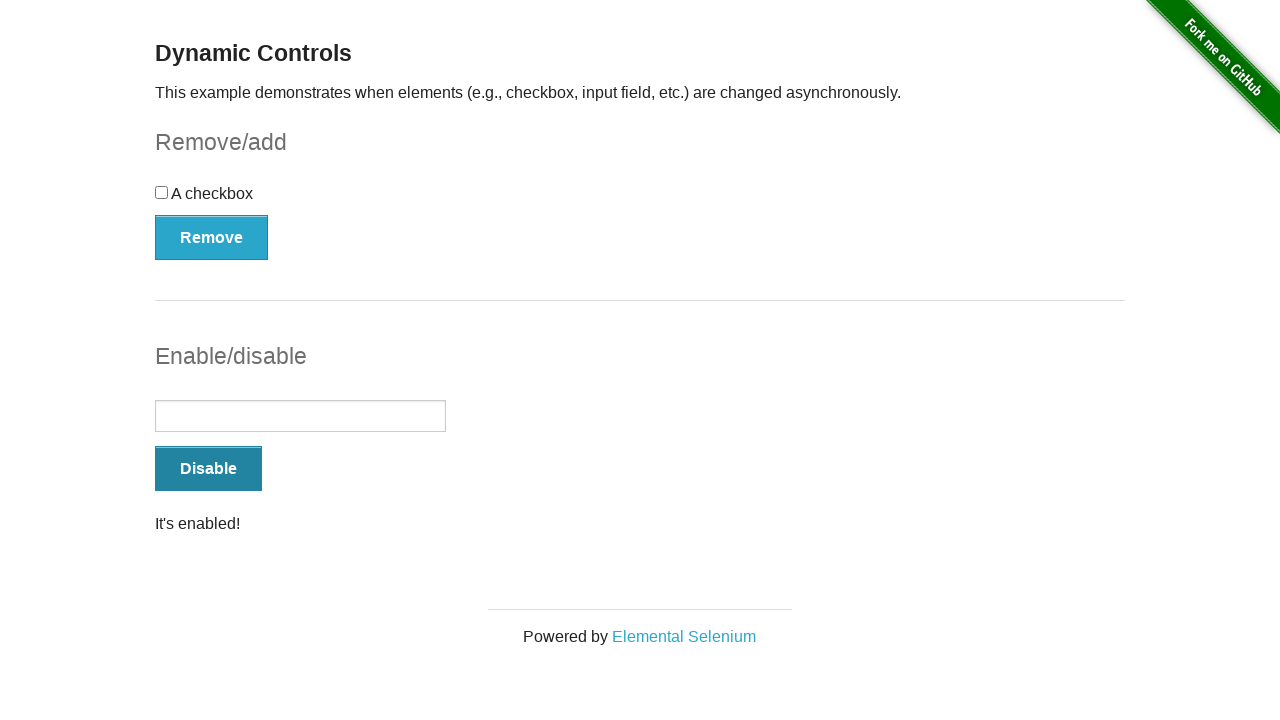

Entered 'Hello' in the enabled input field on //form[@id='input-example']//input
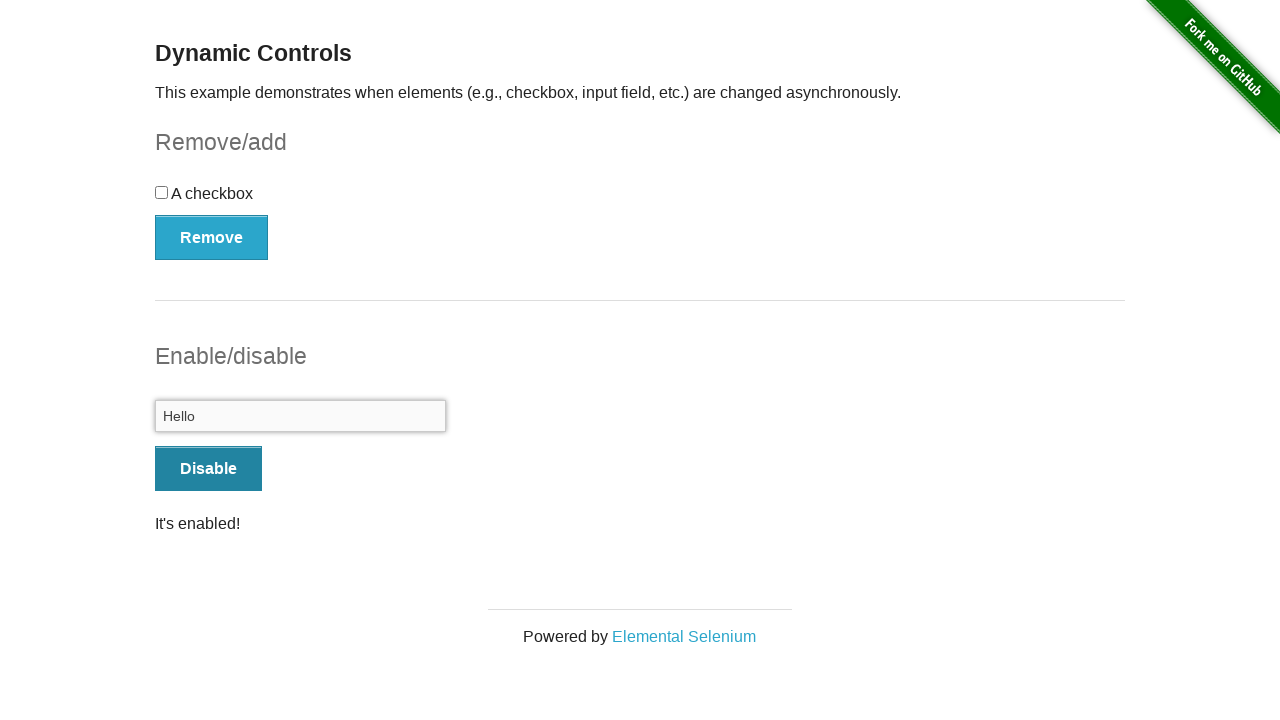

Clicked Disable button to disable input field at (208, 469) on xpath=//button[contains(text(),'Disable')]
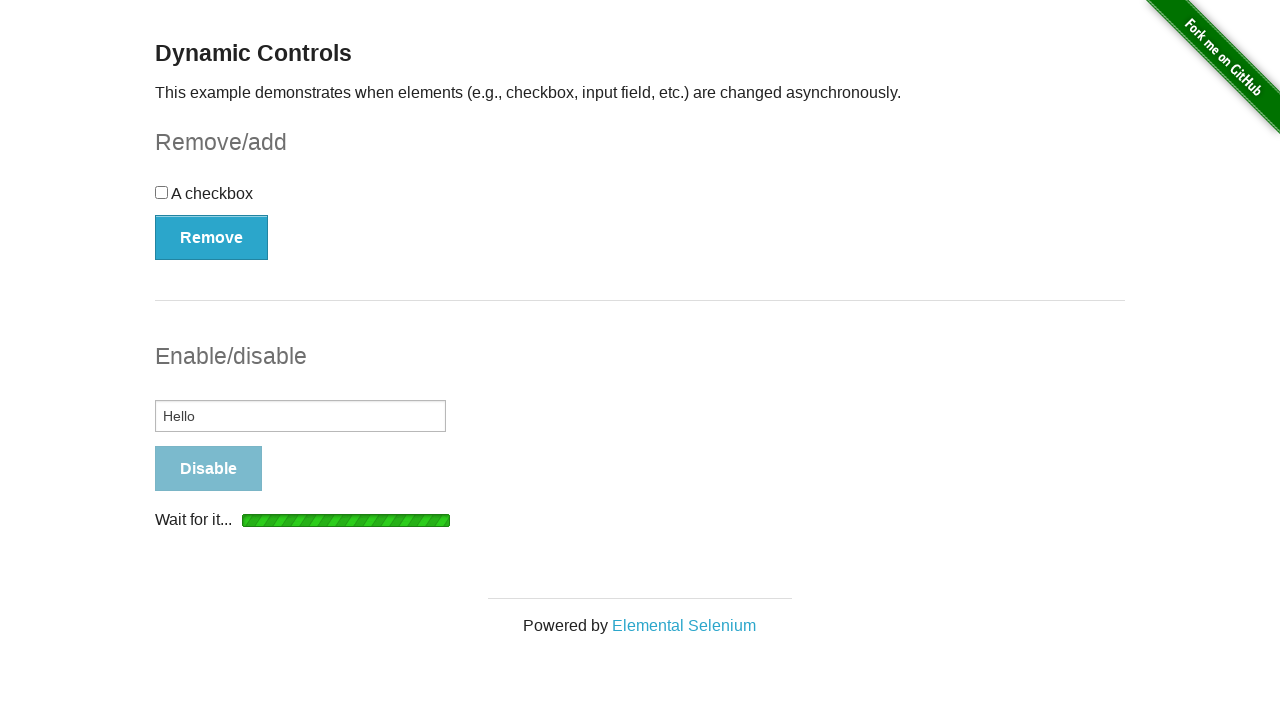

Input field updated after disabling
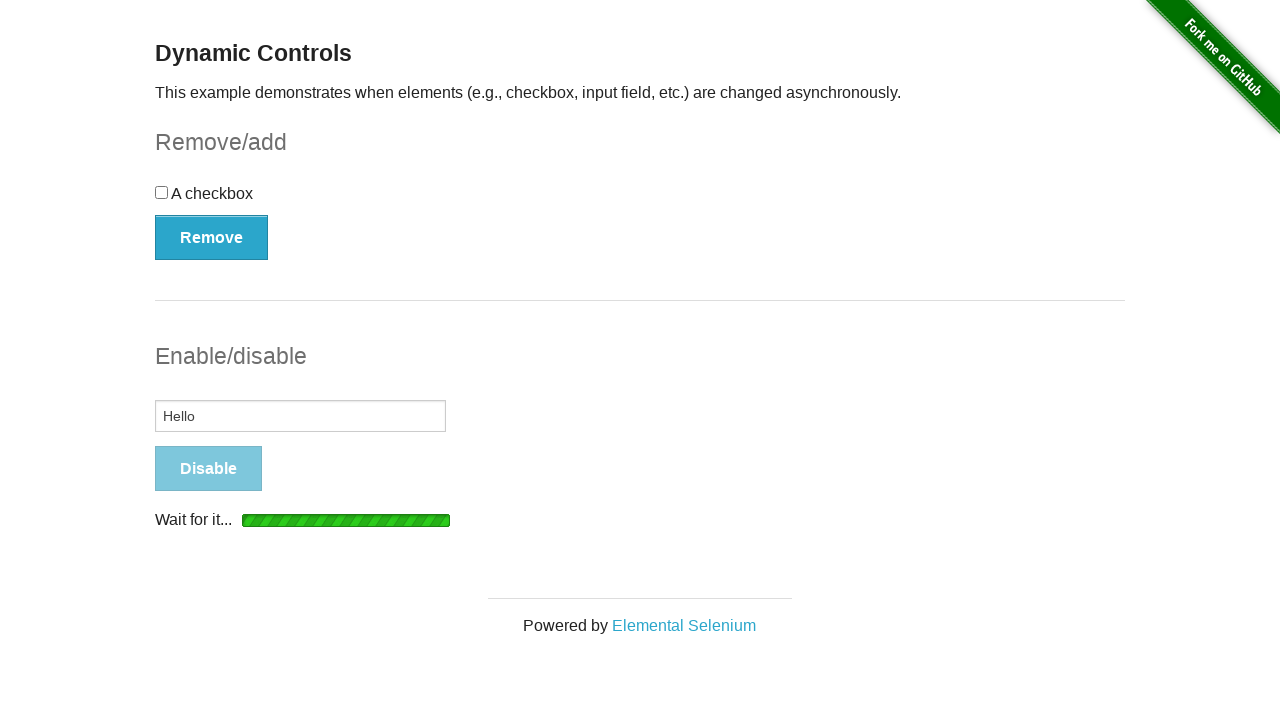

Success message displayed confirming disable action
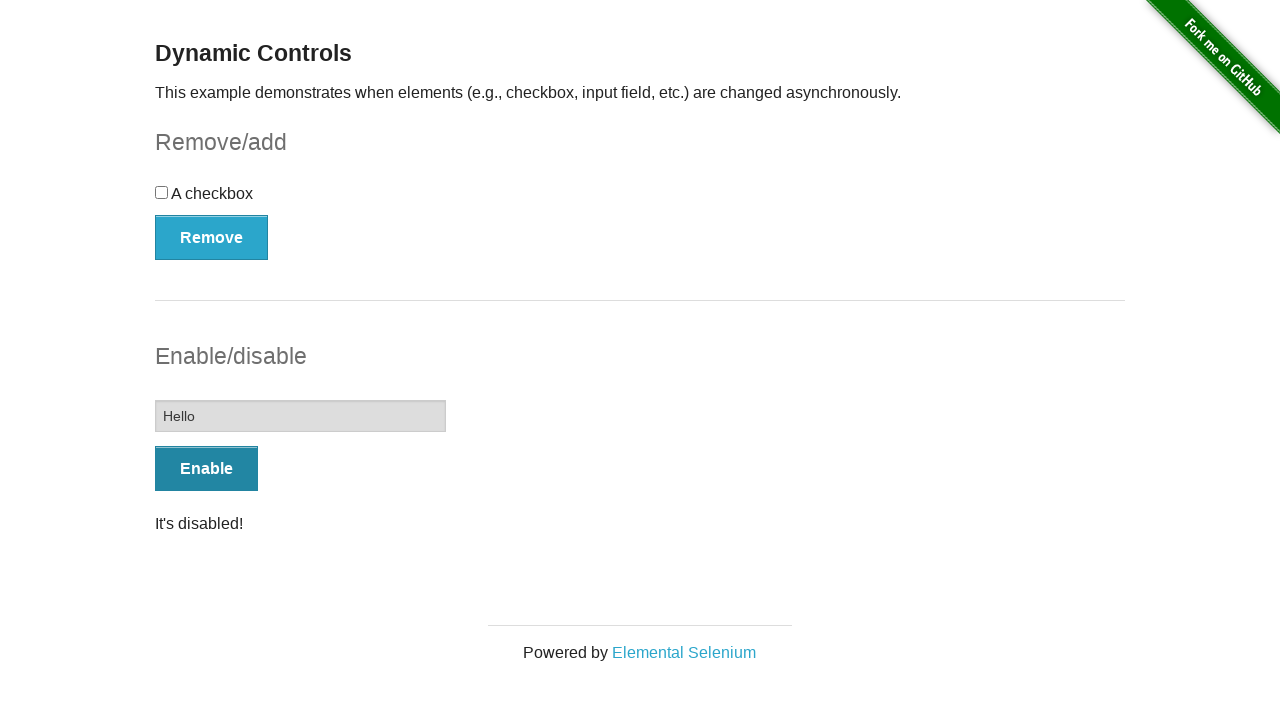

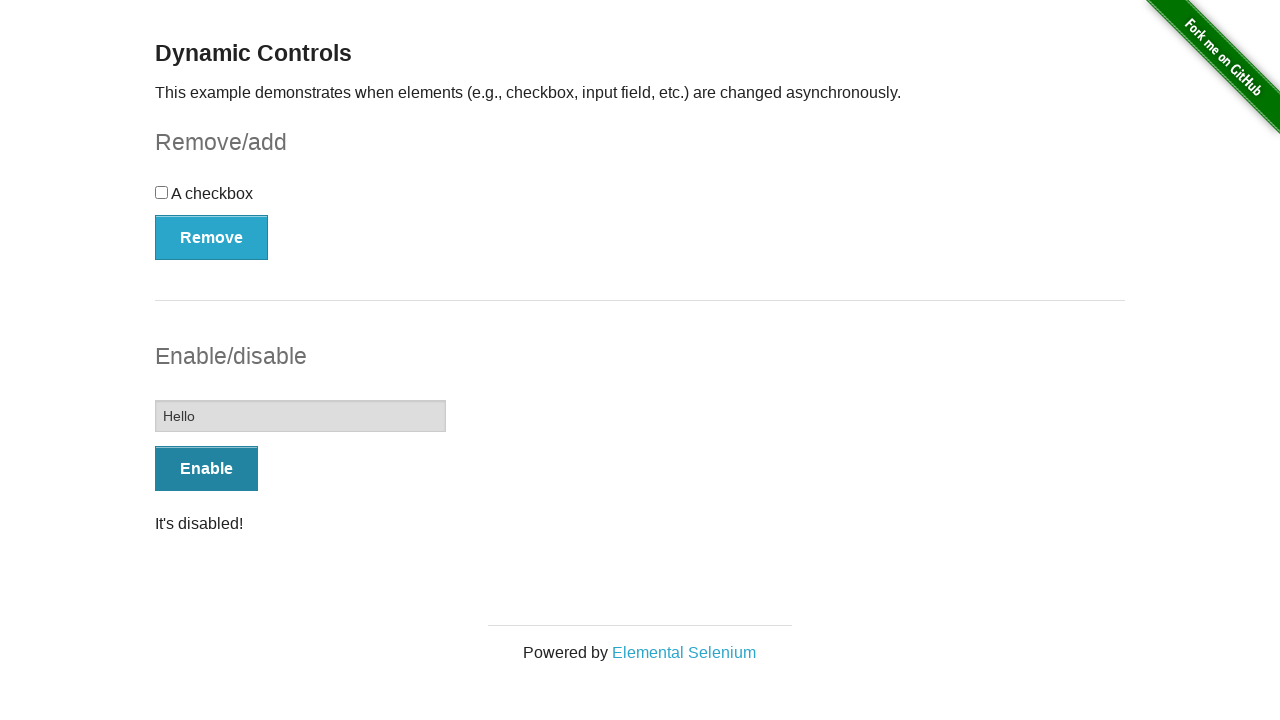